Tests the Contact Us functionality on Parabank by navigating to the contact form, filling in name, email, phone, and message fields, submitting the form, and verifying the success message appears.

Starting URL: https://parabank.parasoft.com/parabank/index.htm

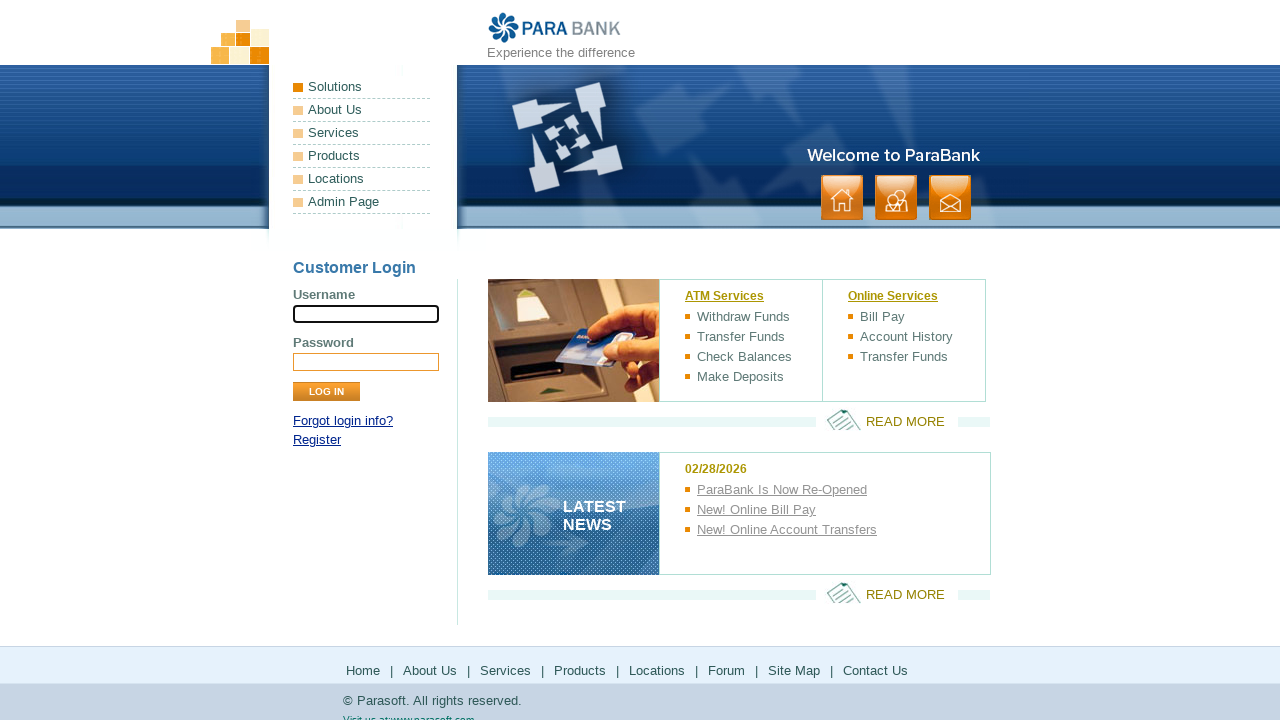

Clicked on Contact Us link at (876, 670) on xpath=//a[contains(text(),'Contact Us')]
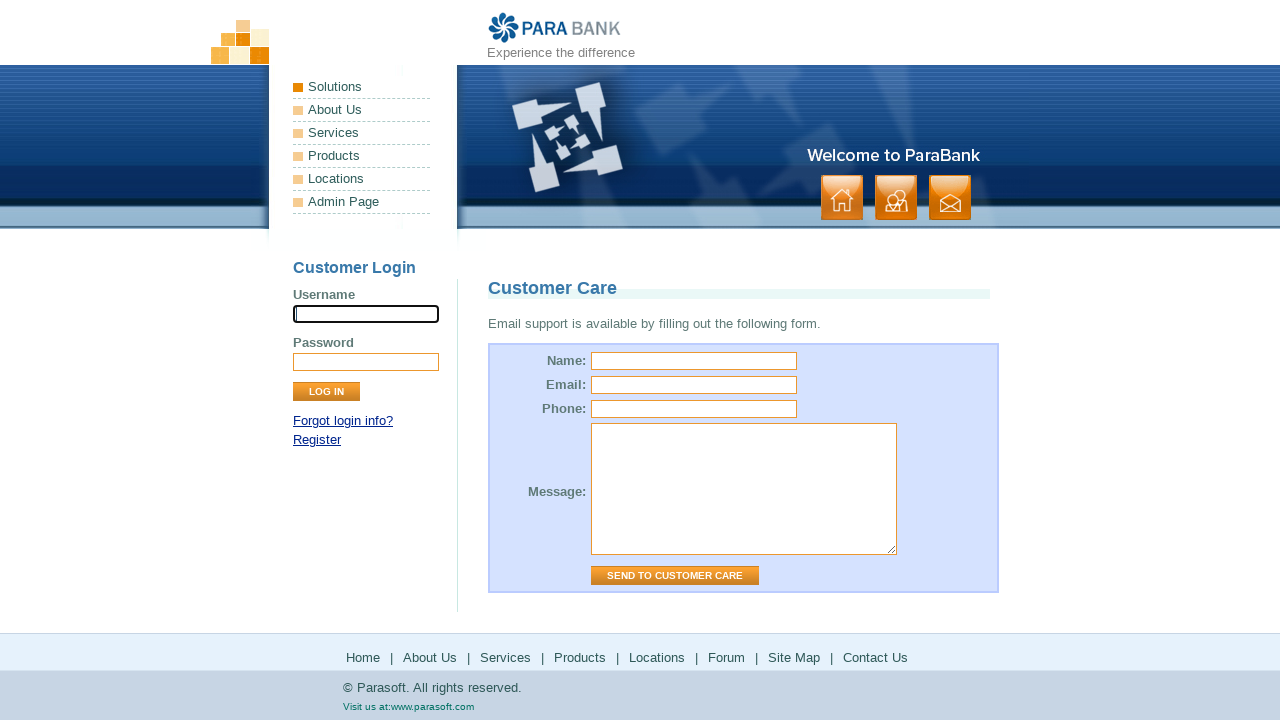

Filled name field with 'Rodriguez' on input#name
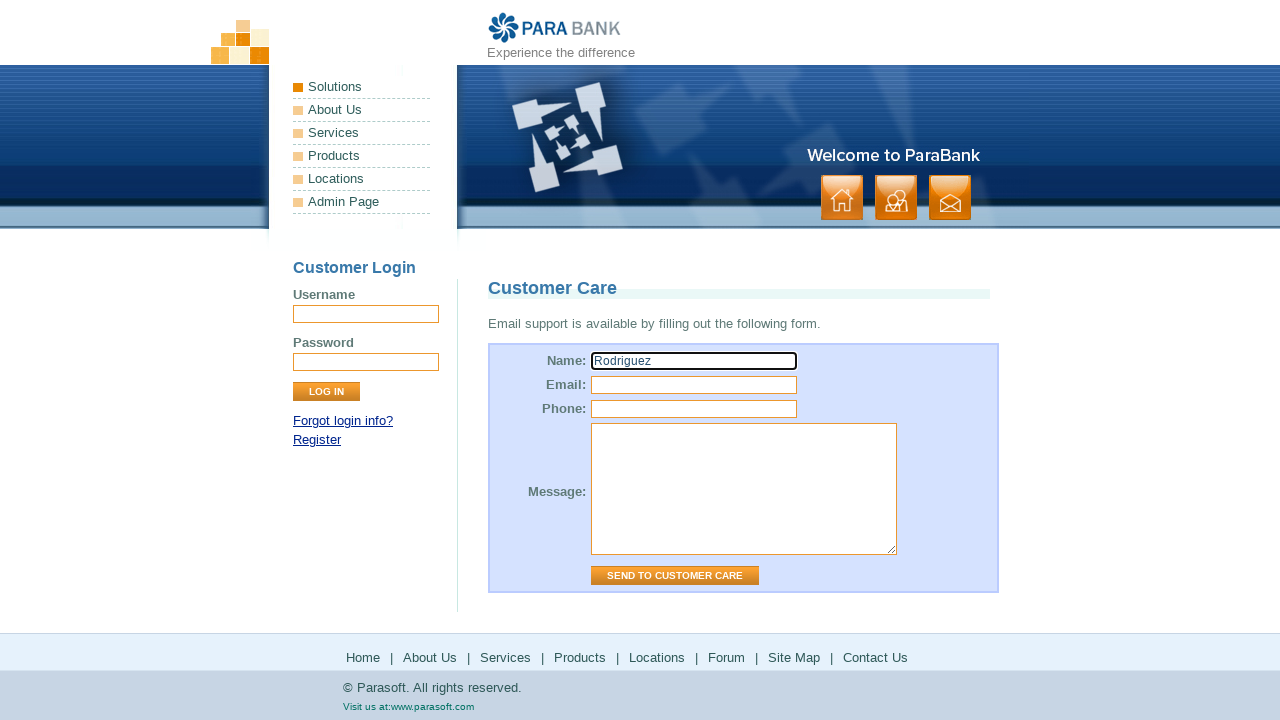

Filled email field with 'rodriguez.test@gmail.com' on input#email
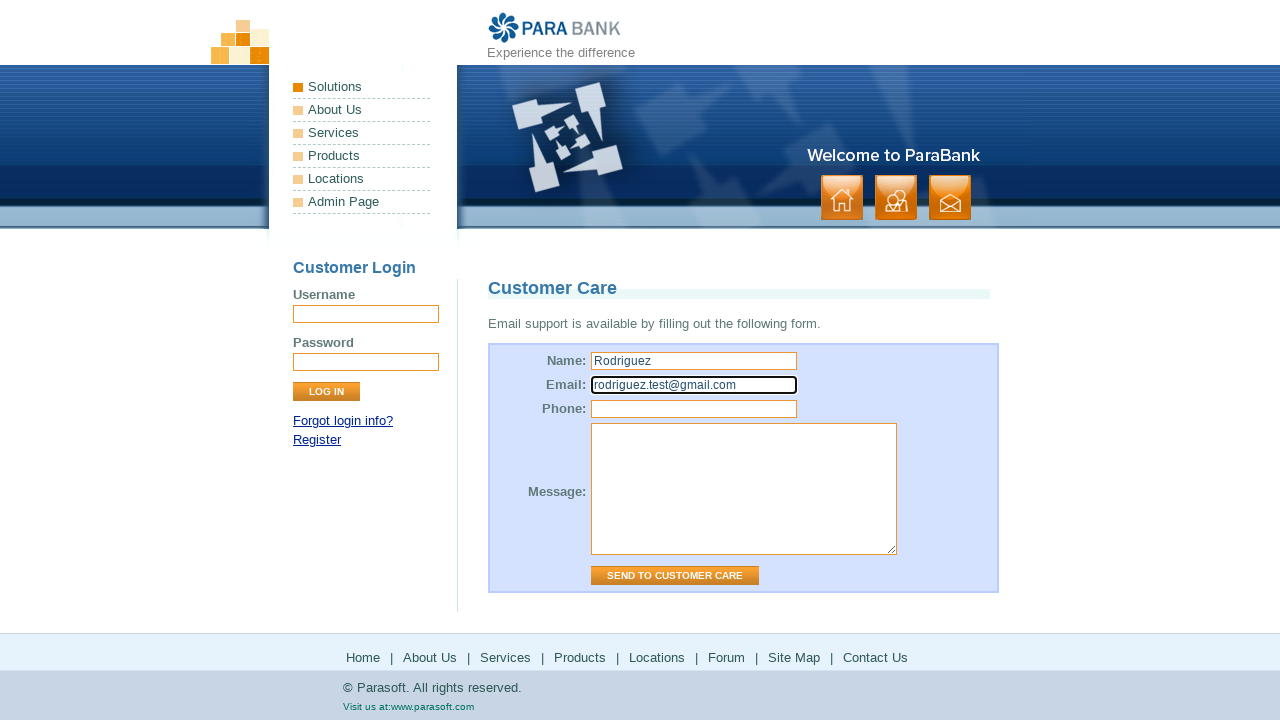

Filled phone field with '3125551234' on input#phone
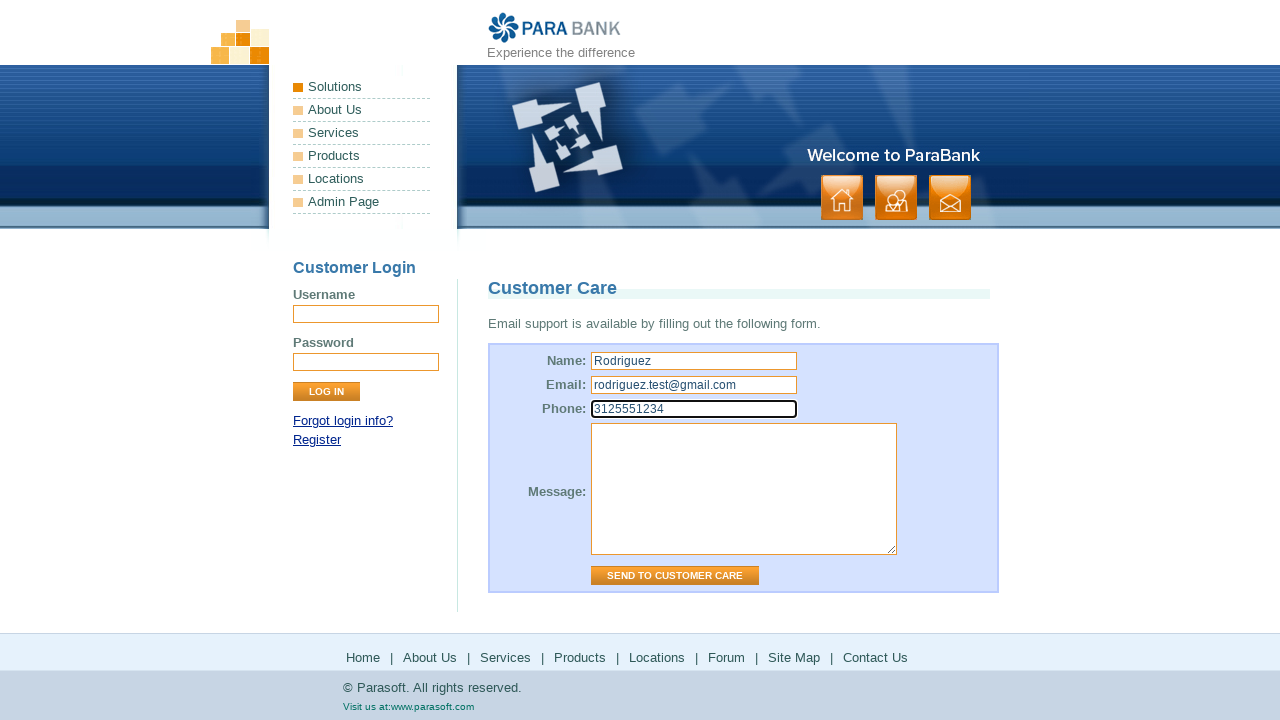

Filled message field with test message on textarea#message
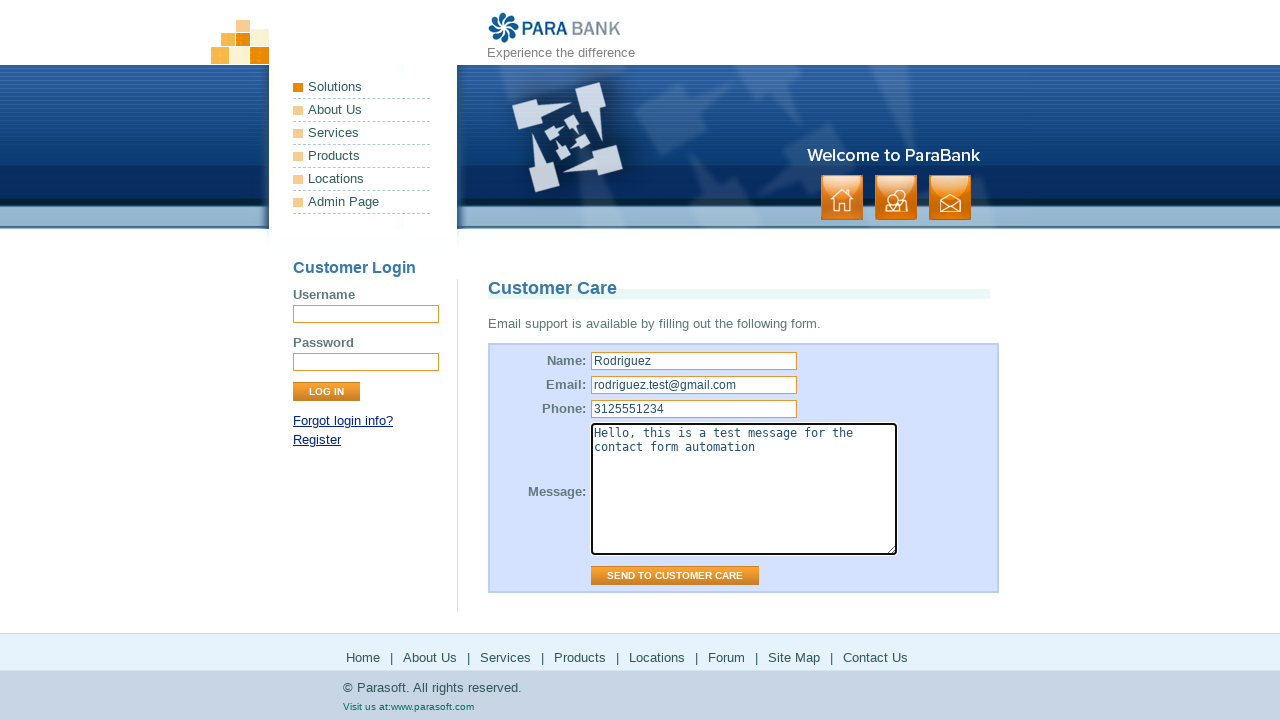

Clicked Send to Customer Care button at (675, 576) on input[value='Send to Customer Care']
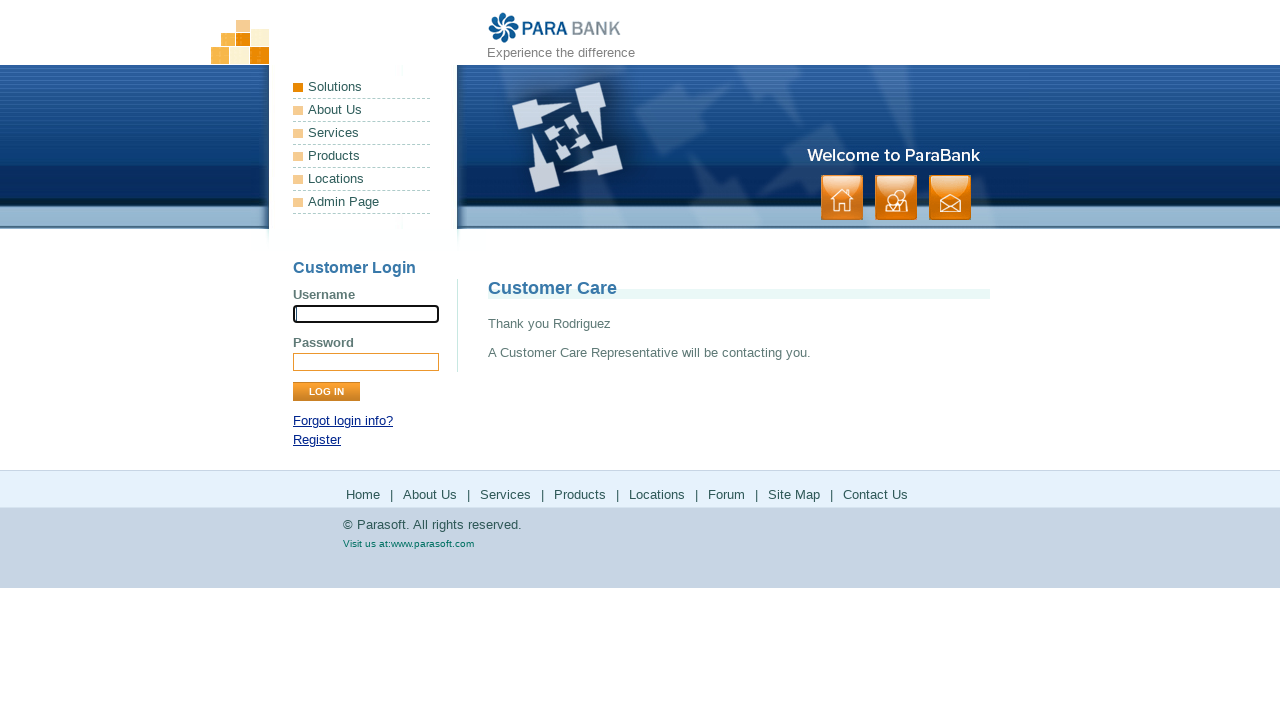

Success message appeared confirming customer care representative will contact
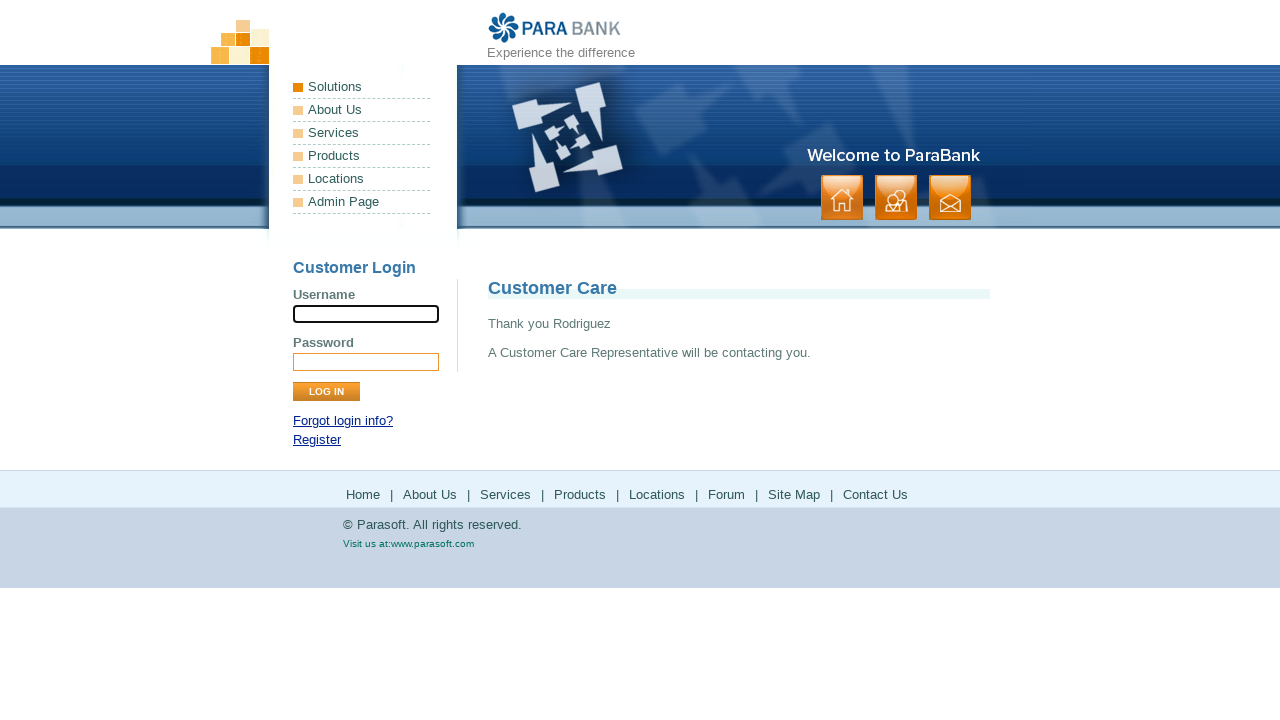

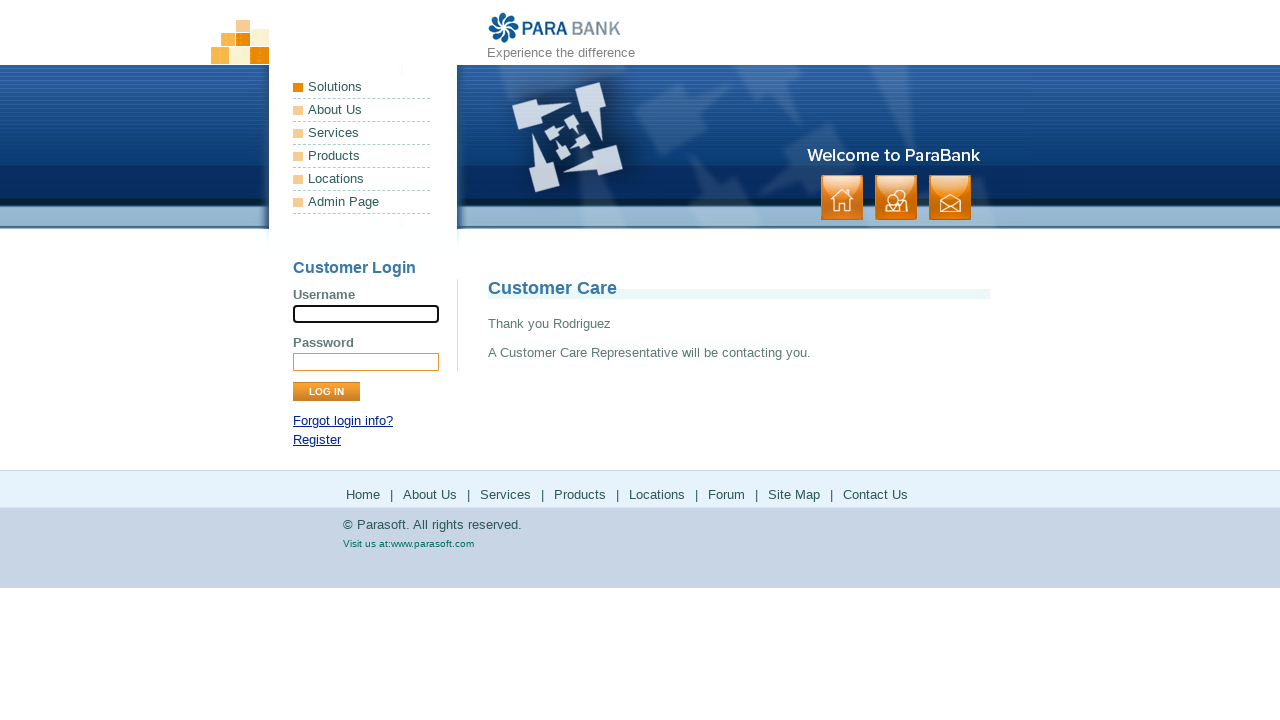